Tests demo page using request fixture by verifying text, elements, filling a textarea and clicking a button

Starting URL: https://seleniumbase.io/demo_page

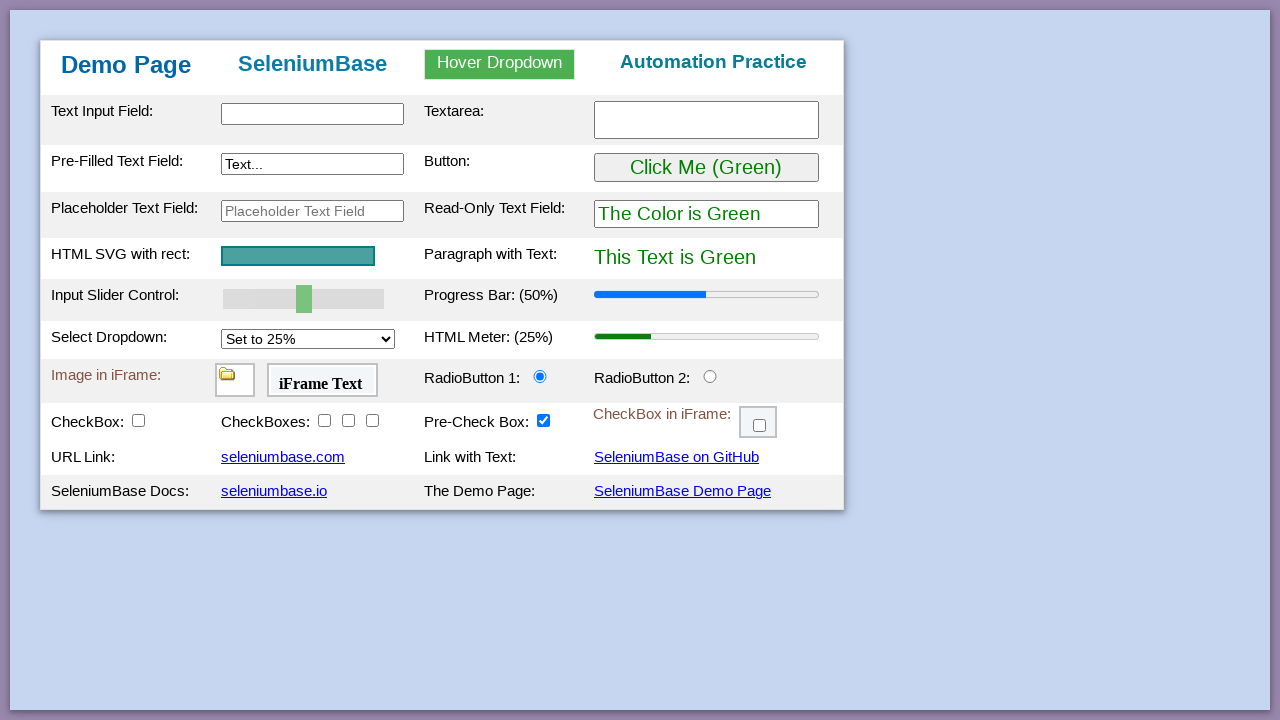

Verified form header with 'SeleniumBase' text is present
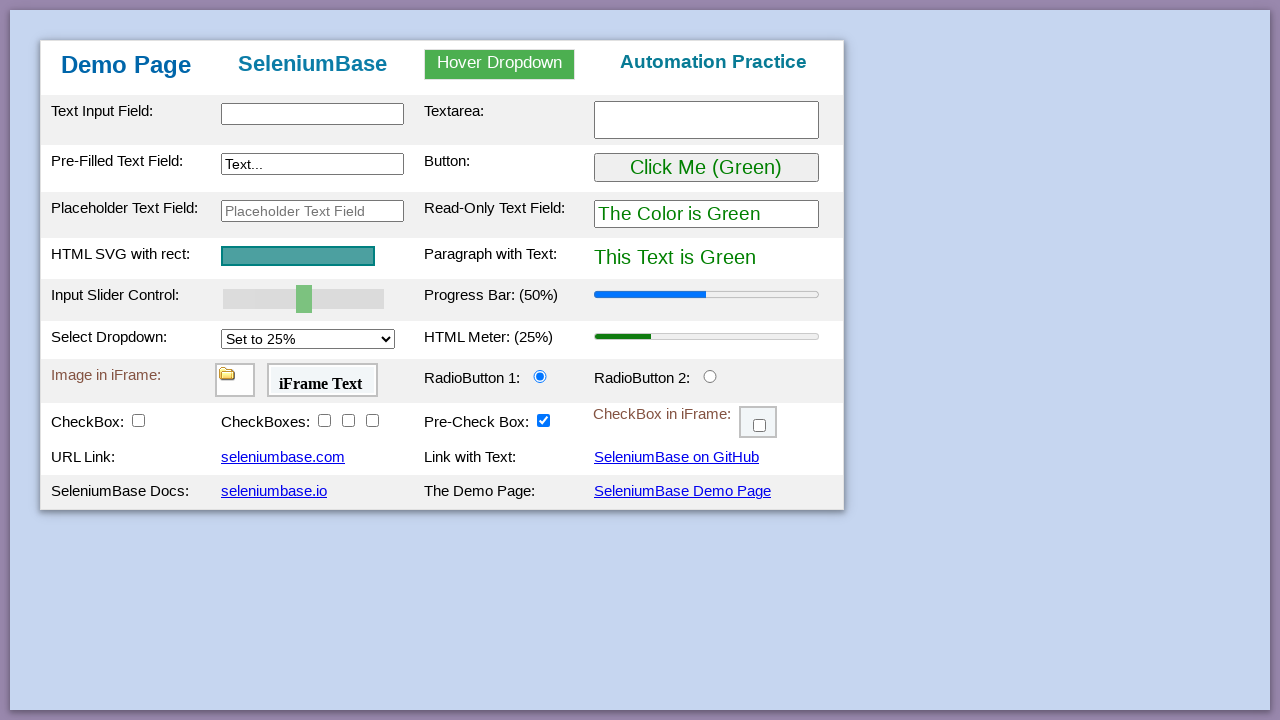

Verified text input element exists
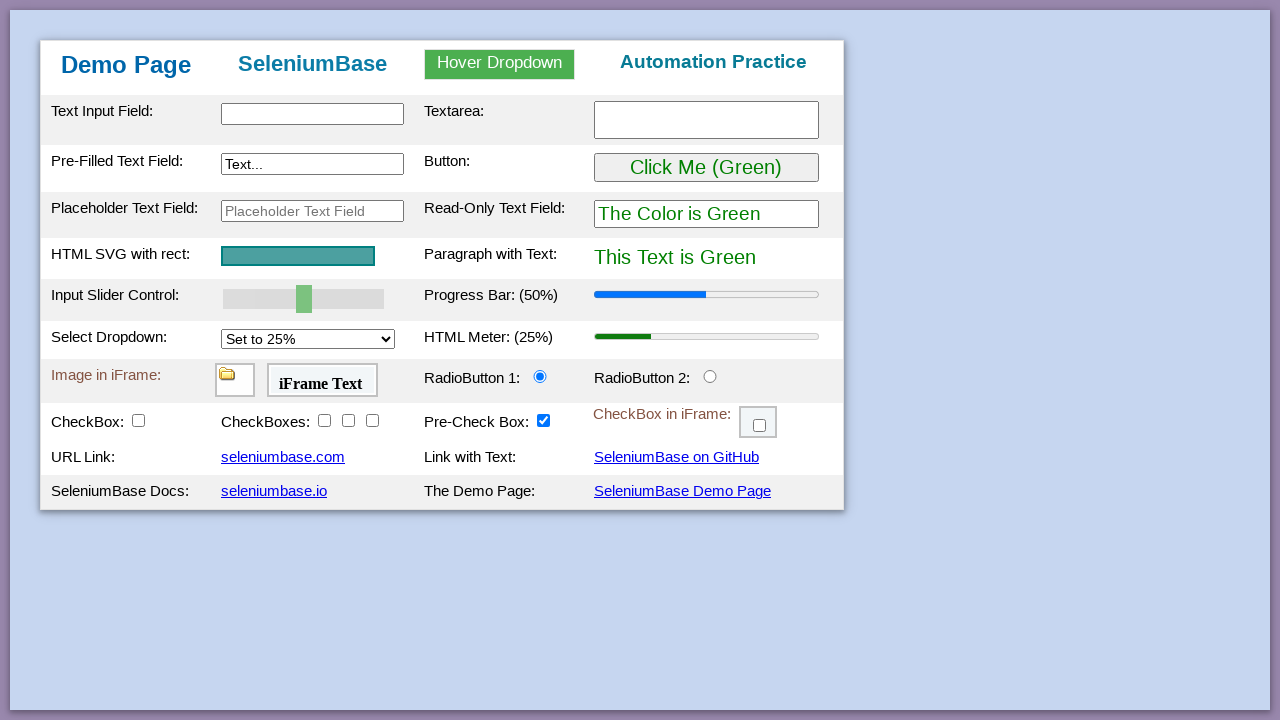

Filled textarea with 'This is me' on #myTextarea
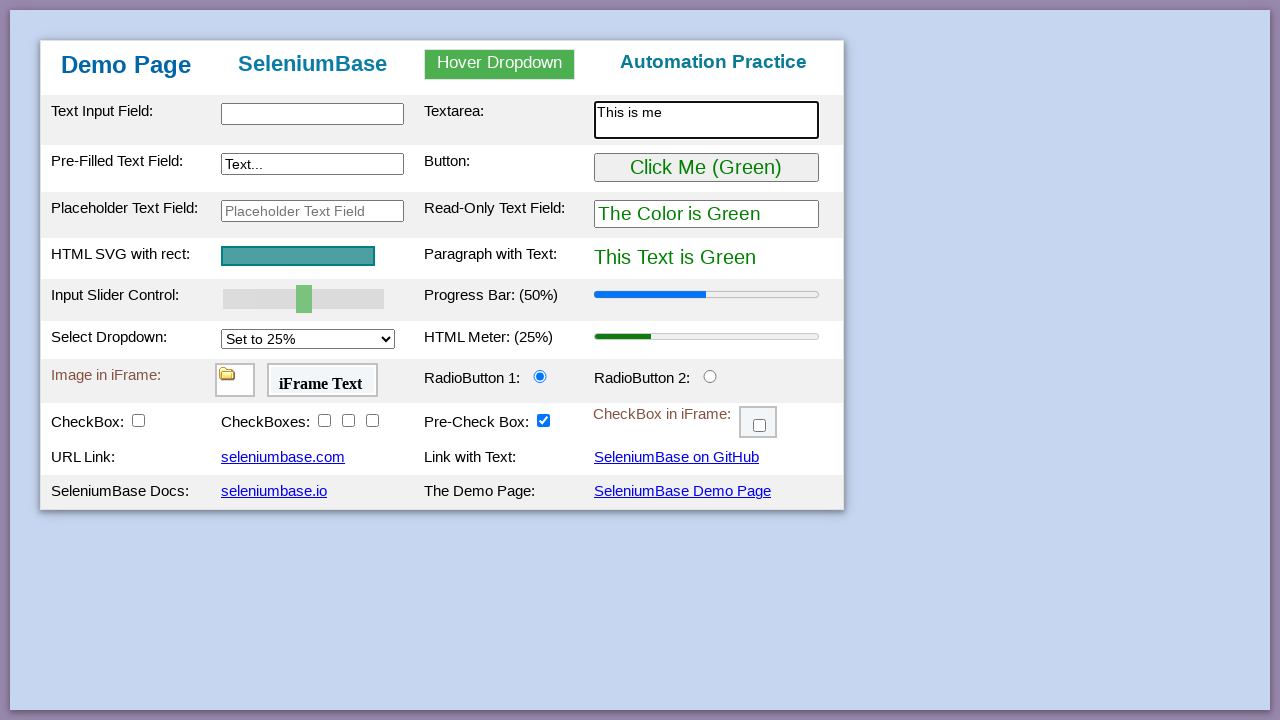

Clicked the submit button at (706, 168) on #myButton
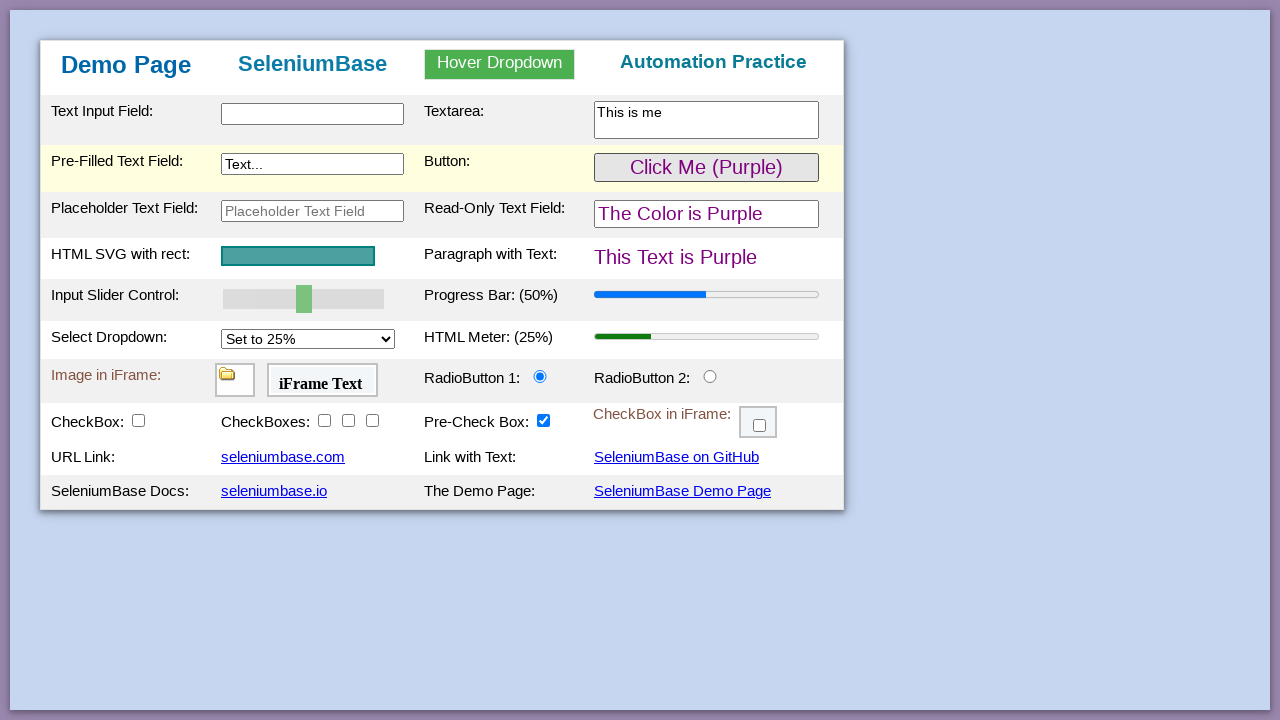

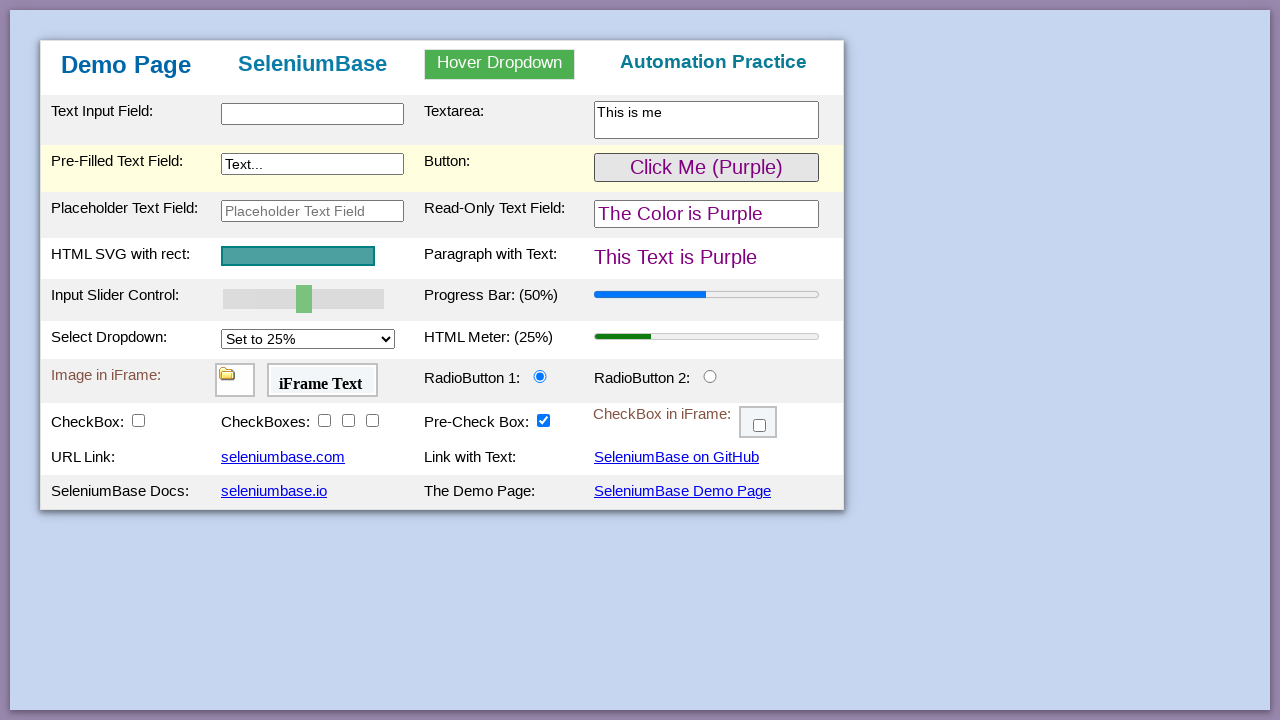